Tests scrolling functionality on a Douban movie ranking page by executing JavaScript to scroll down the page.

Starting URL: https://movie.douban.com/typerank?type_name=剧情&type=11&interval_id=100:90&action=

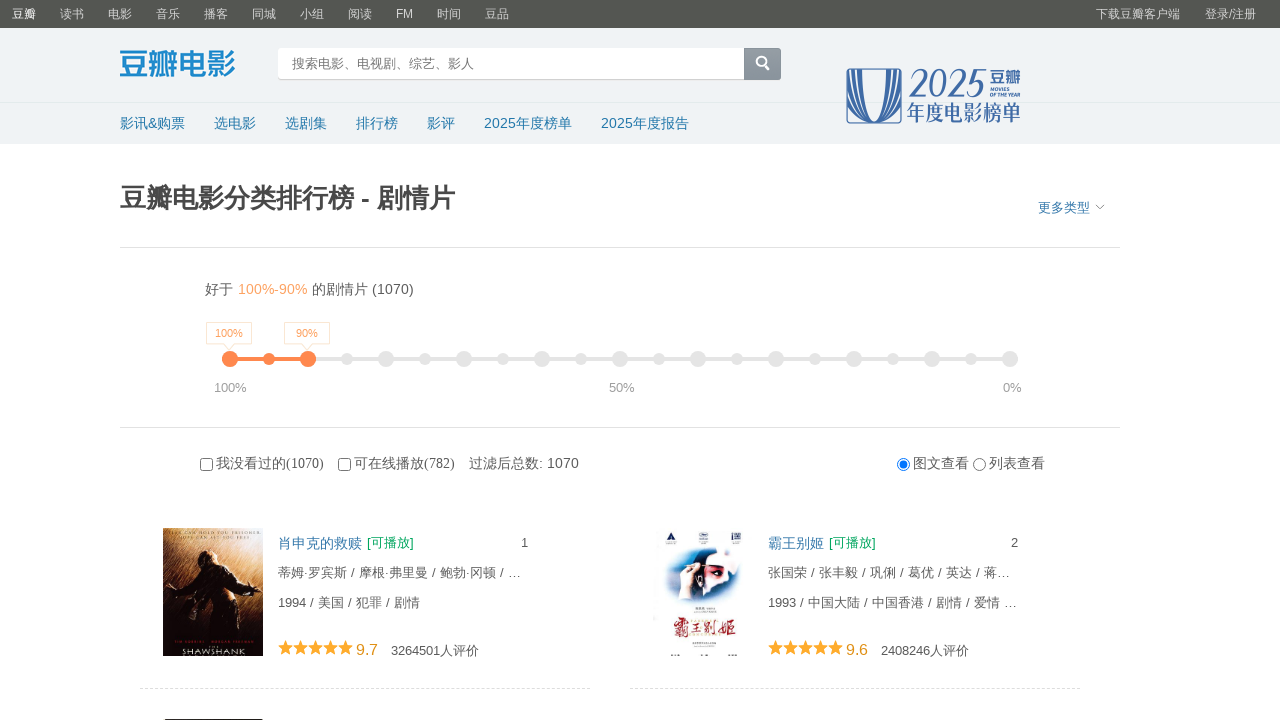

Waited for page to reach networkidle state
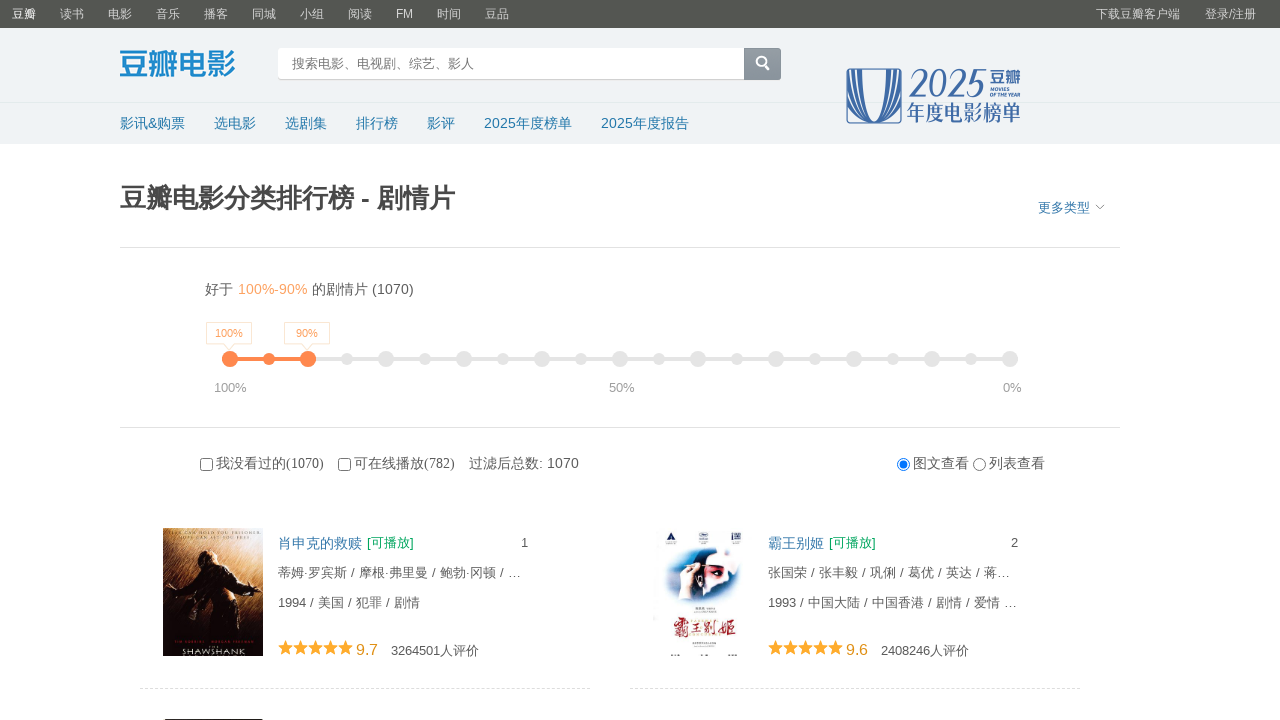

Scrolled down 10000 pixels on Douban movie ranking page
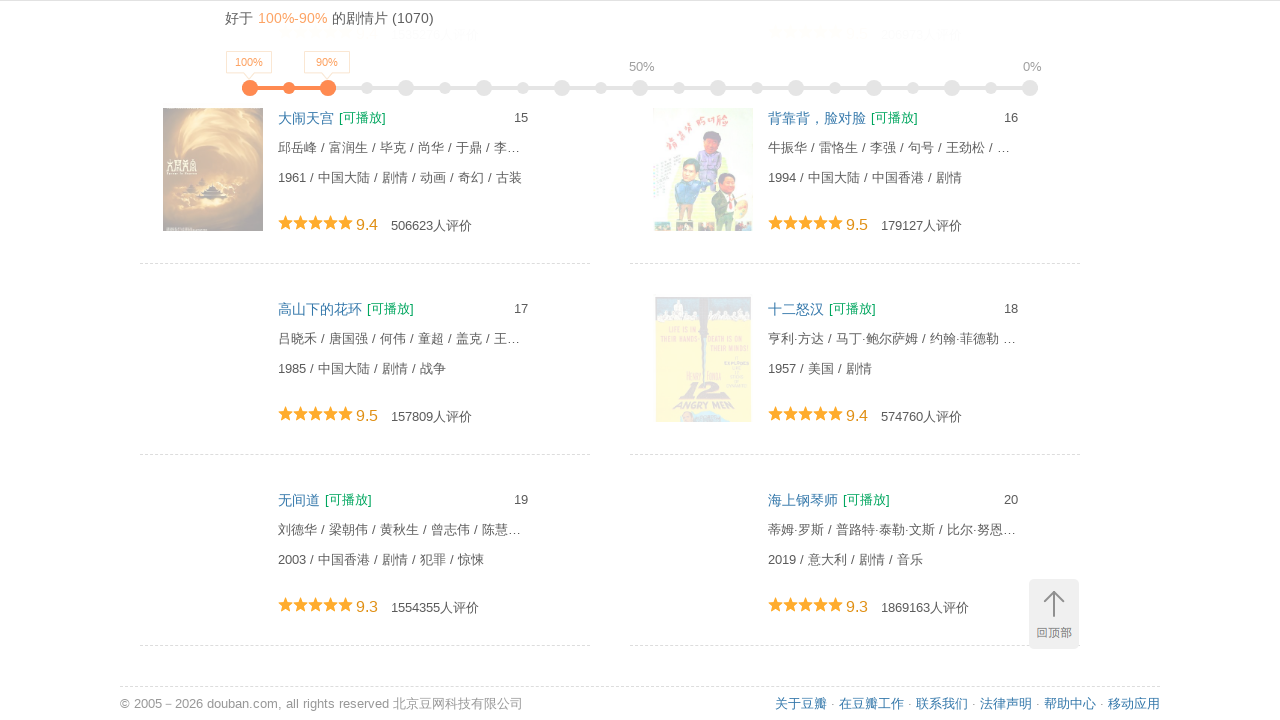

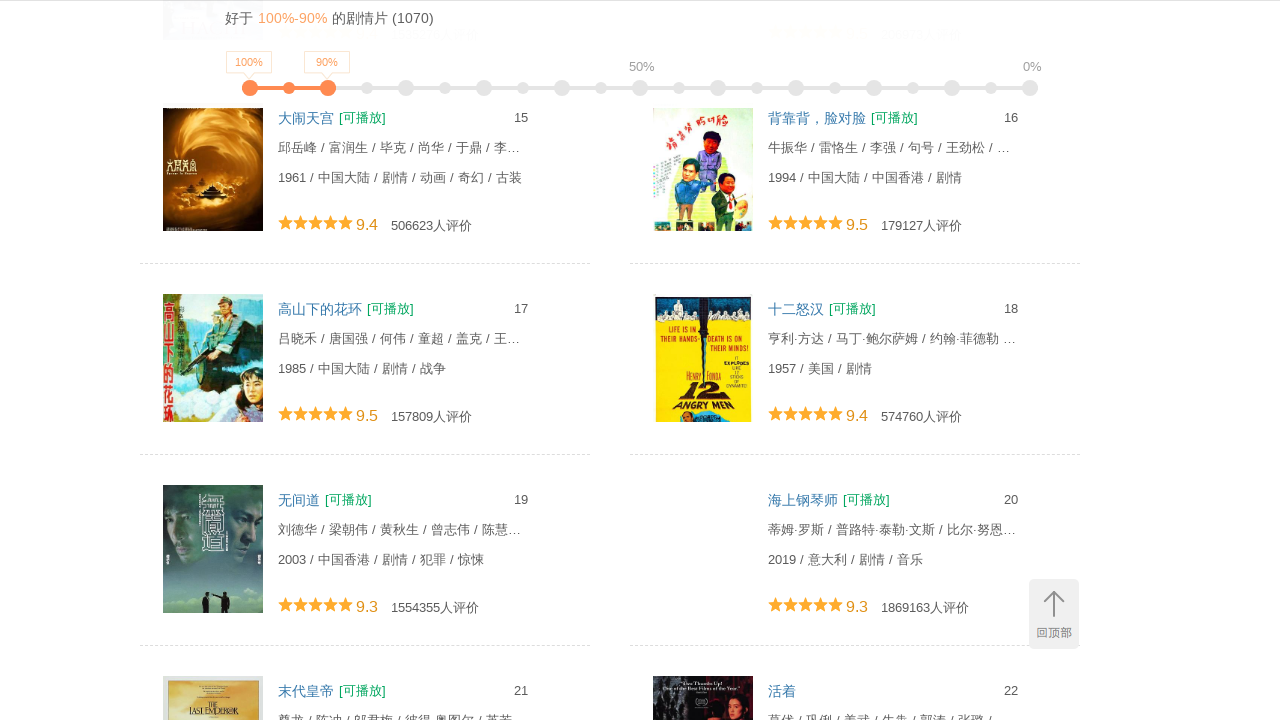